Tests that clicking the Browse Languages menu navigates to the ABC page with the expected URL

Starting URL: https://www.99-bottles-of-beer.net

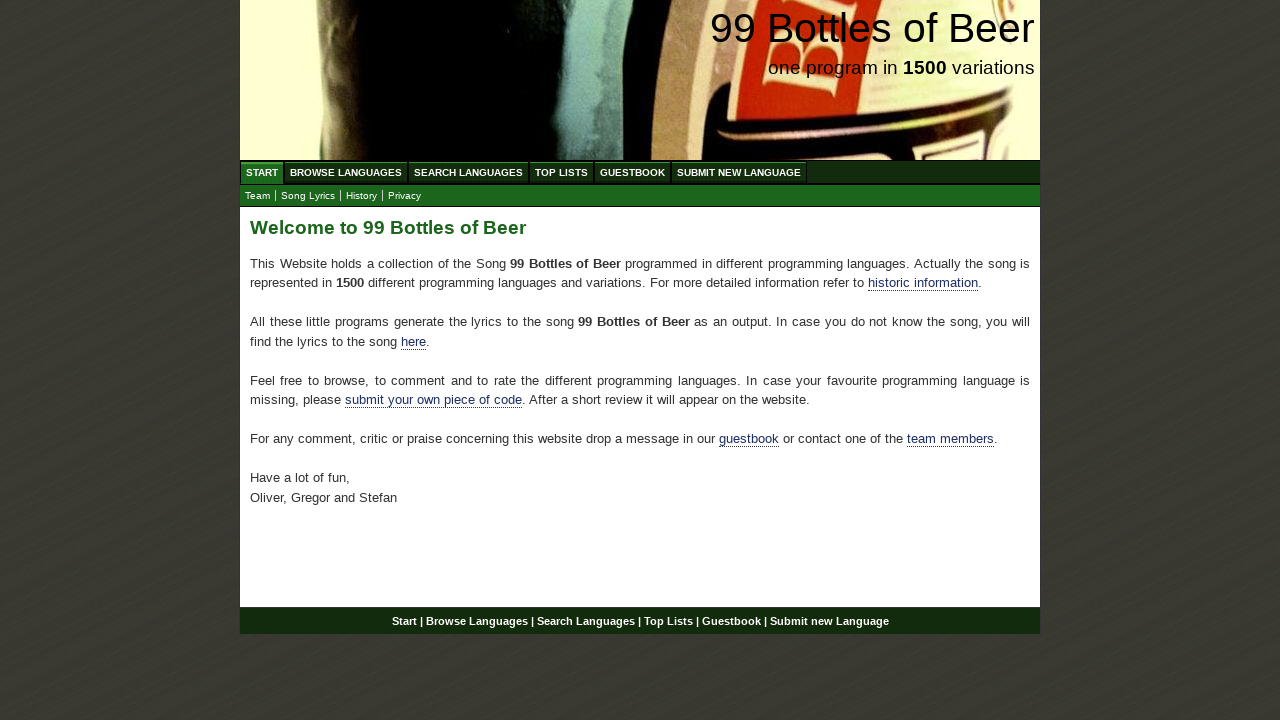

Clicked Browse Languages menu at (346, 172) on a:has-text('Browse Languages')
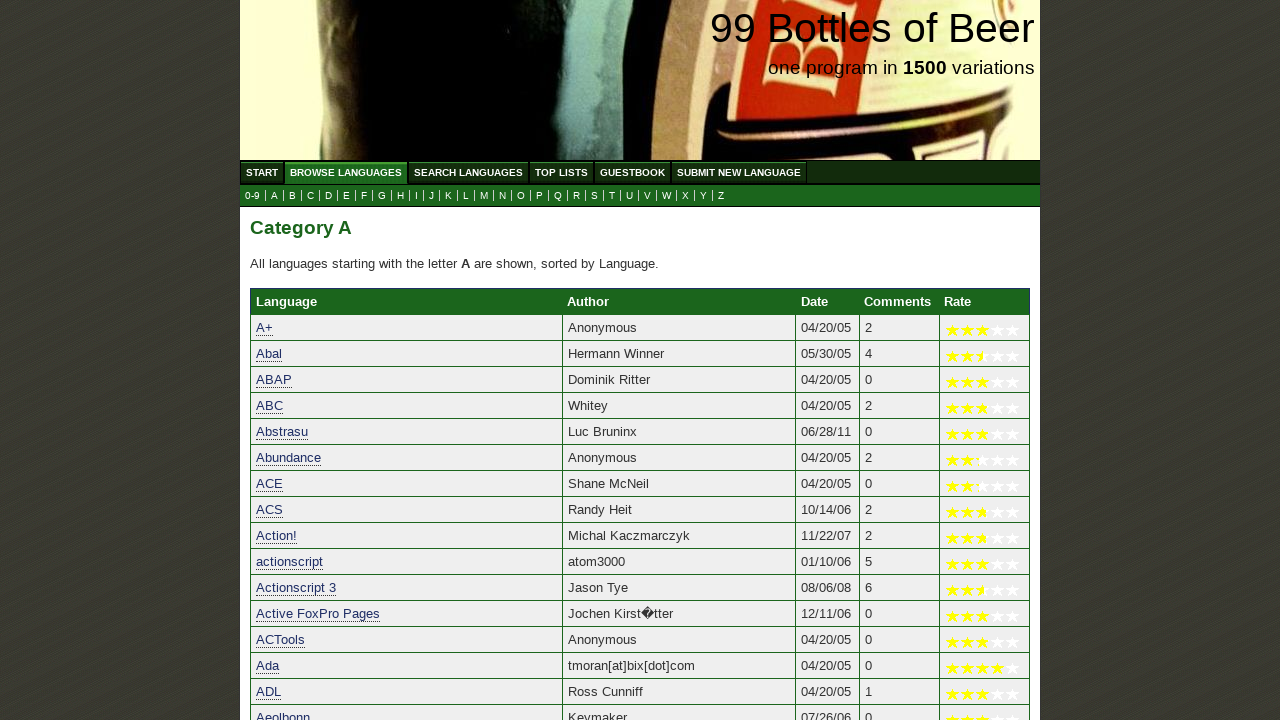

Verified navigation to ABC page with expected URL
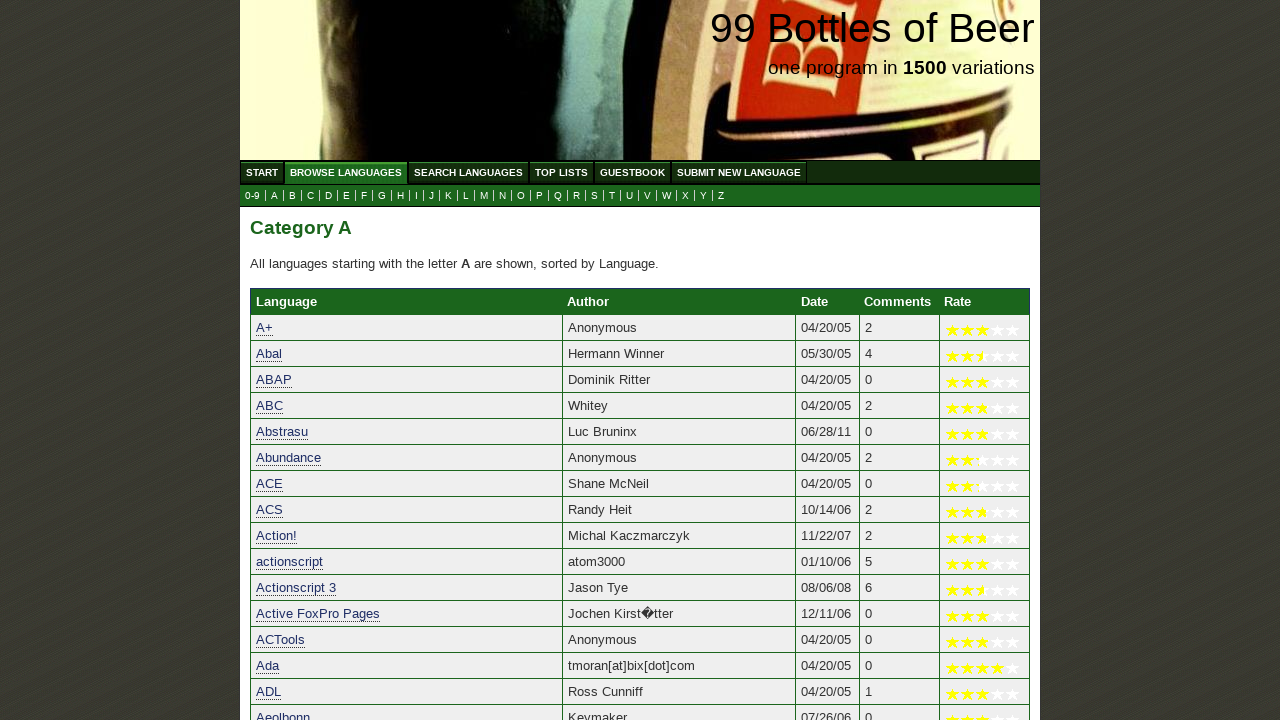

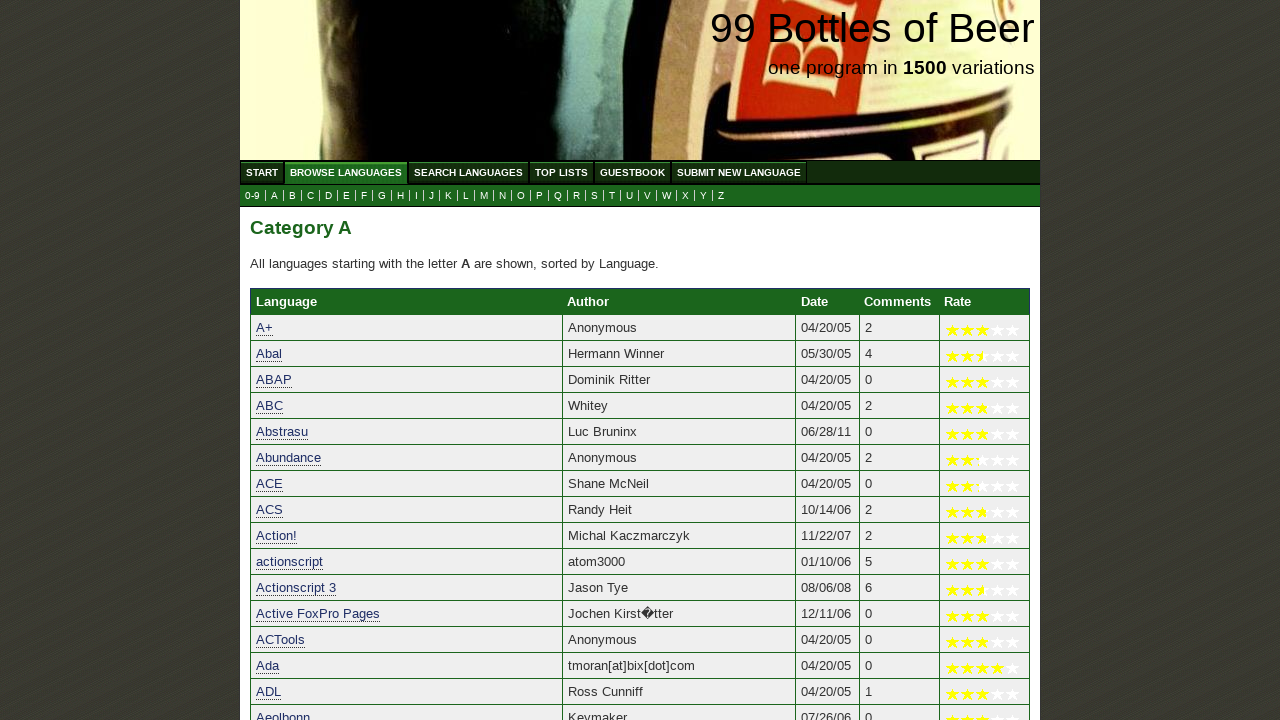